Tests mouse interaction functionality by performing right-click and double-click actions on different buttons

Starting URL: https://demoqa.com/buttons

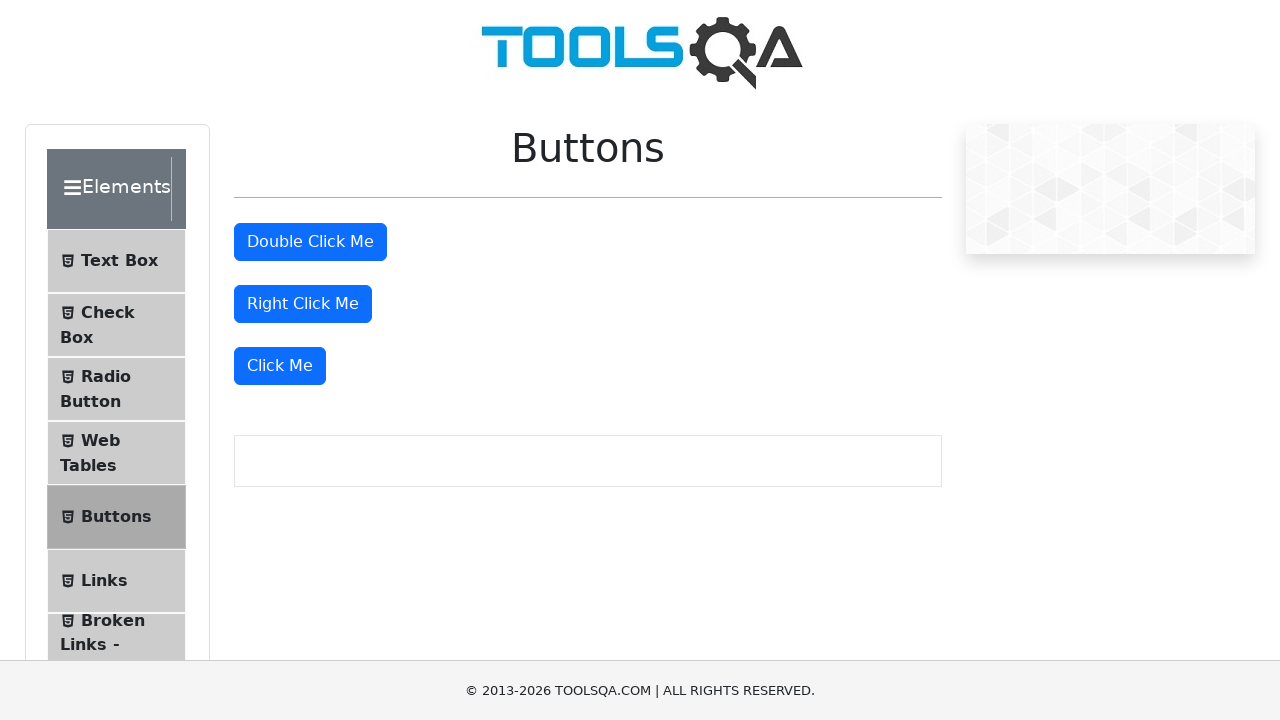

Located the 'Right Click Me' button
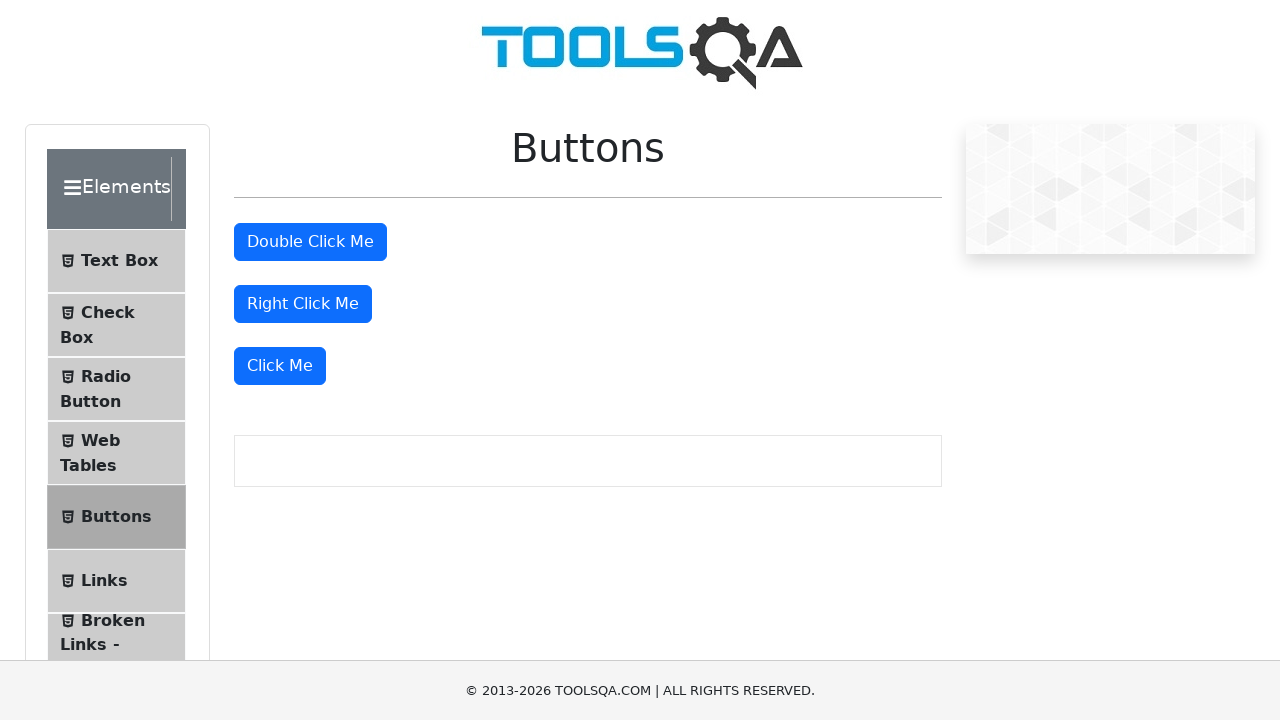

Performed right-click action on the 'Right Click Me' button at (303, 304) on #rightClickBtn
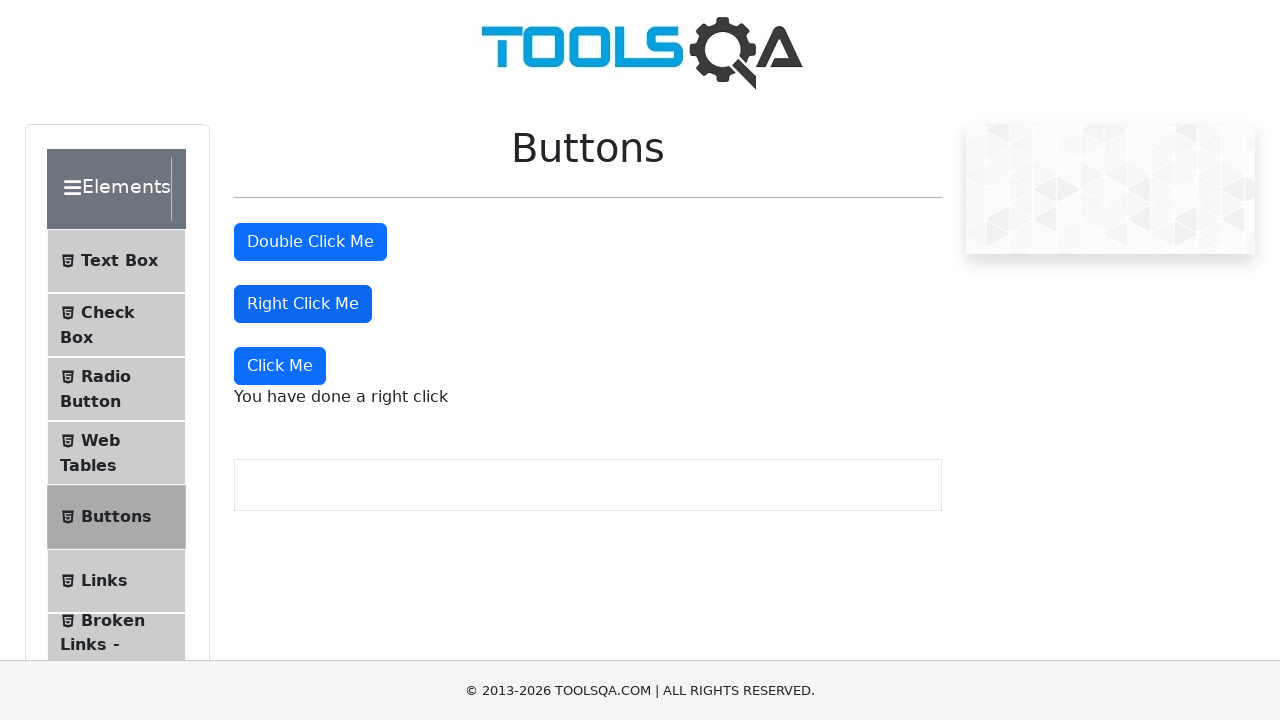

Located the 'Double Click Me' button
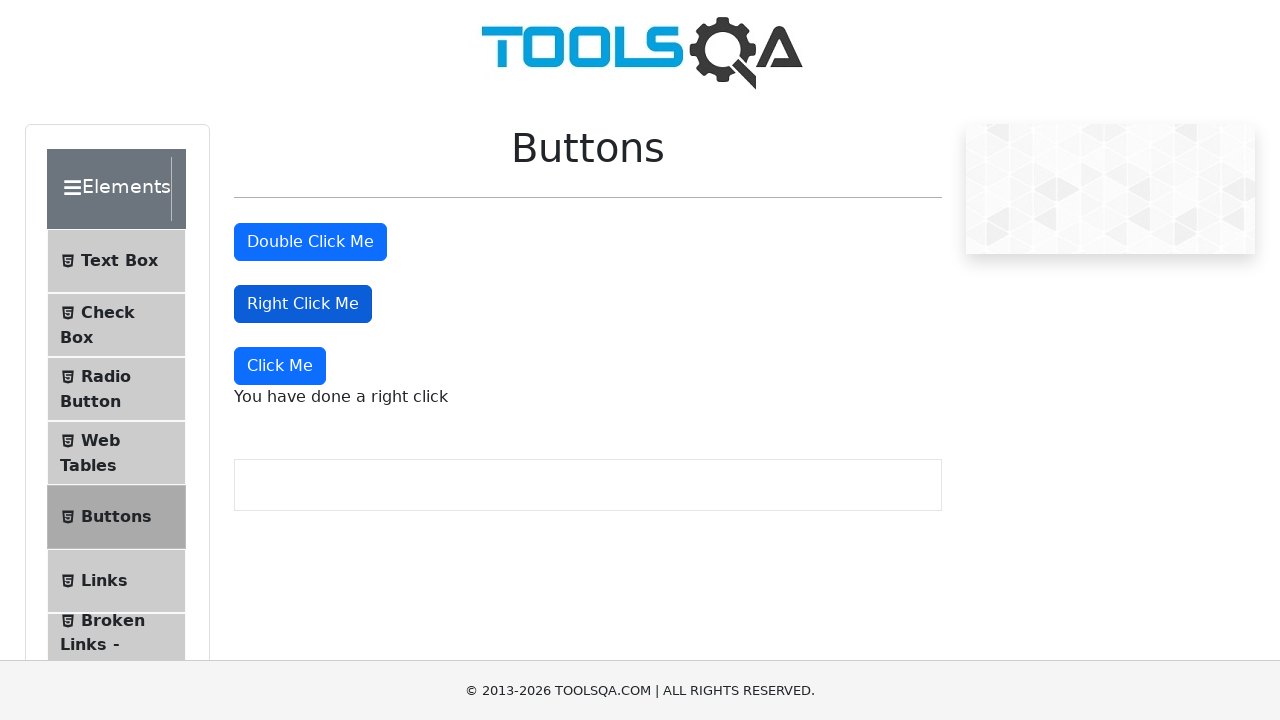

Performed double-click action on the 'Double Click Me' button at (310, 242) on #doubleClickBtn
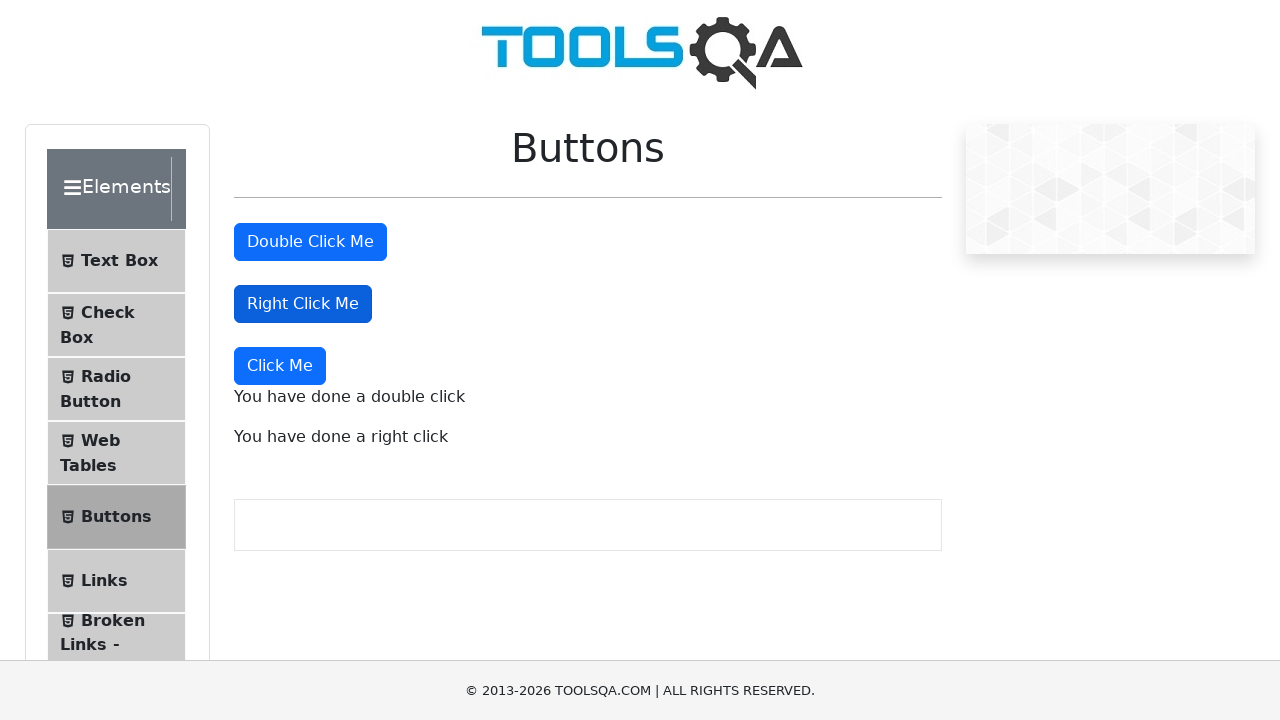

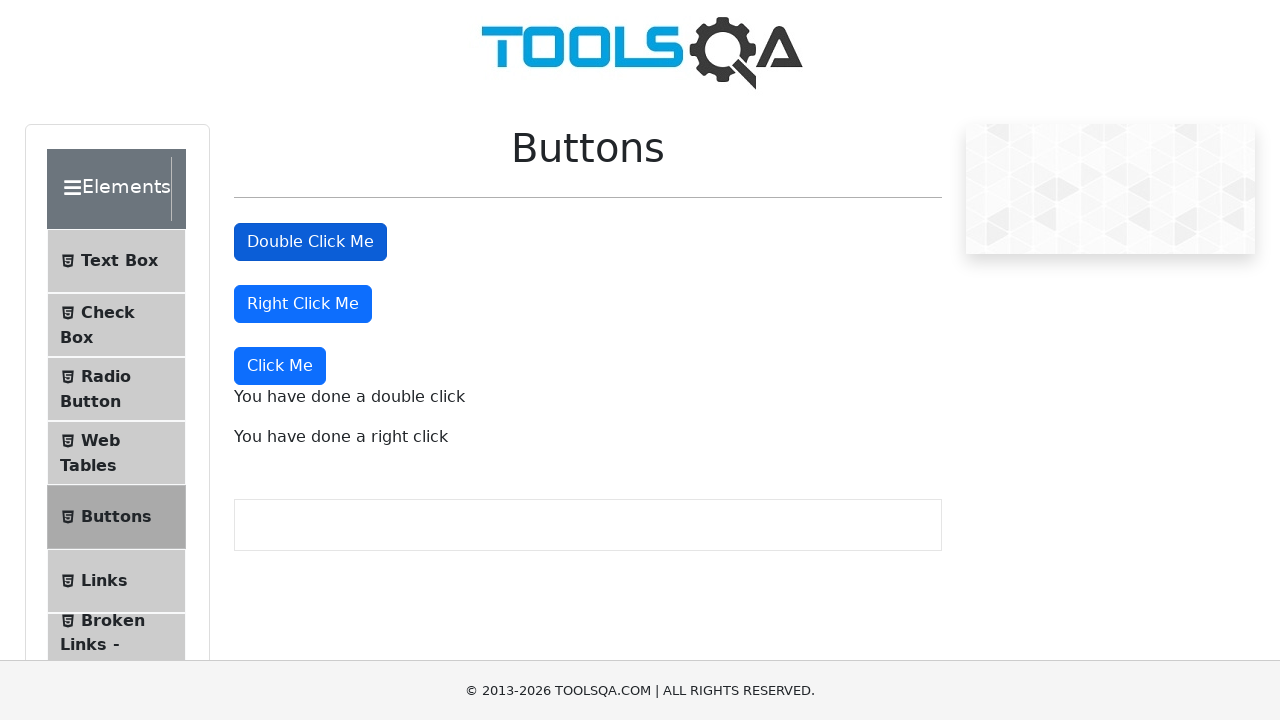